Demonstrates XPath selector techniques on a registration page by locating various link elements and interacting with a radio button and checkbox

Starting URL: https://naveenautomationlabs.com/opencart/index.php?route=account/register

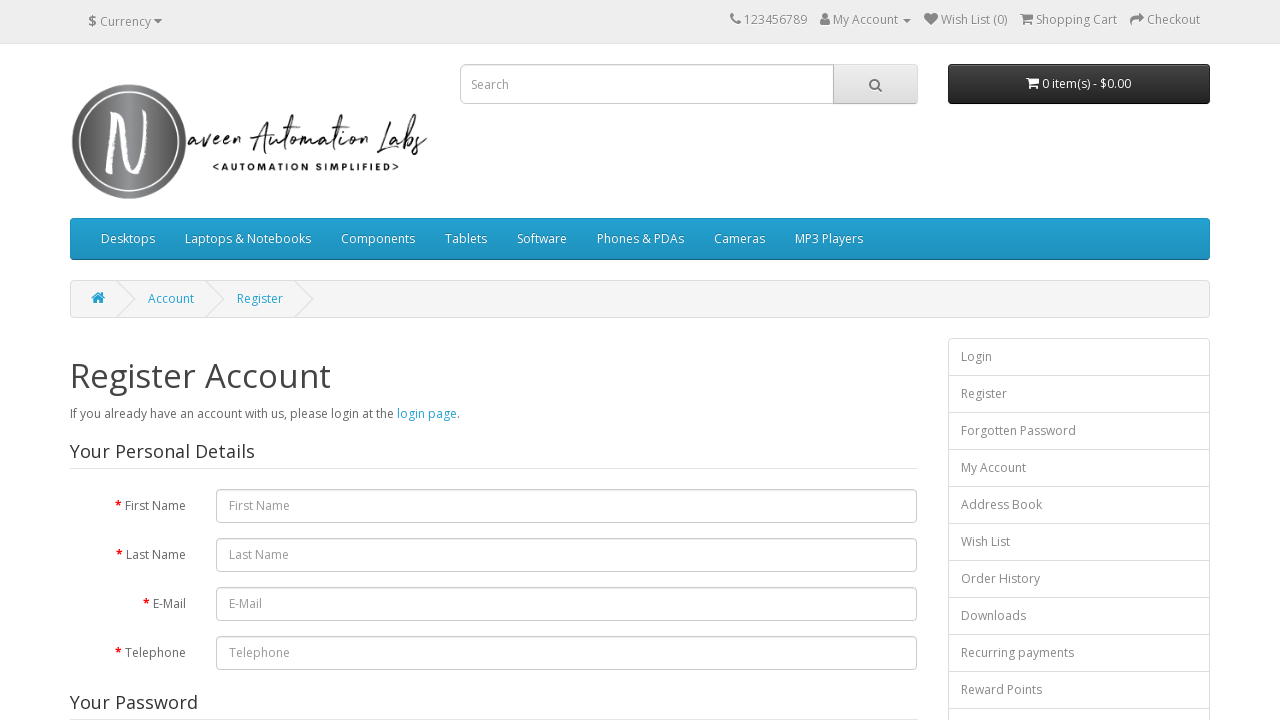

Waited for page to load - XPath link selectors ready
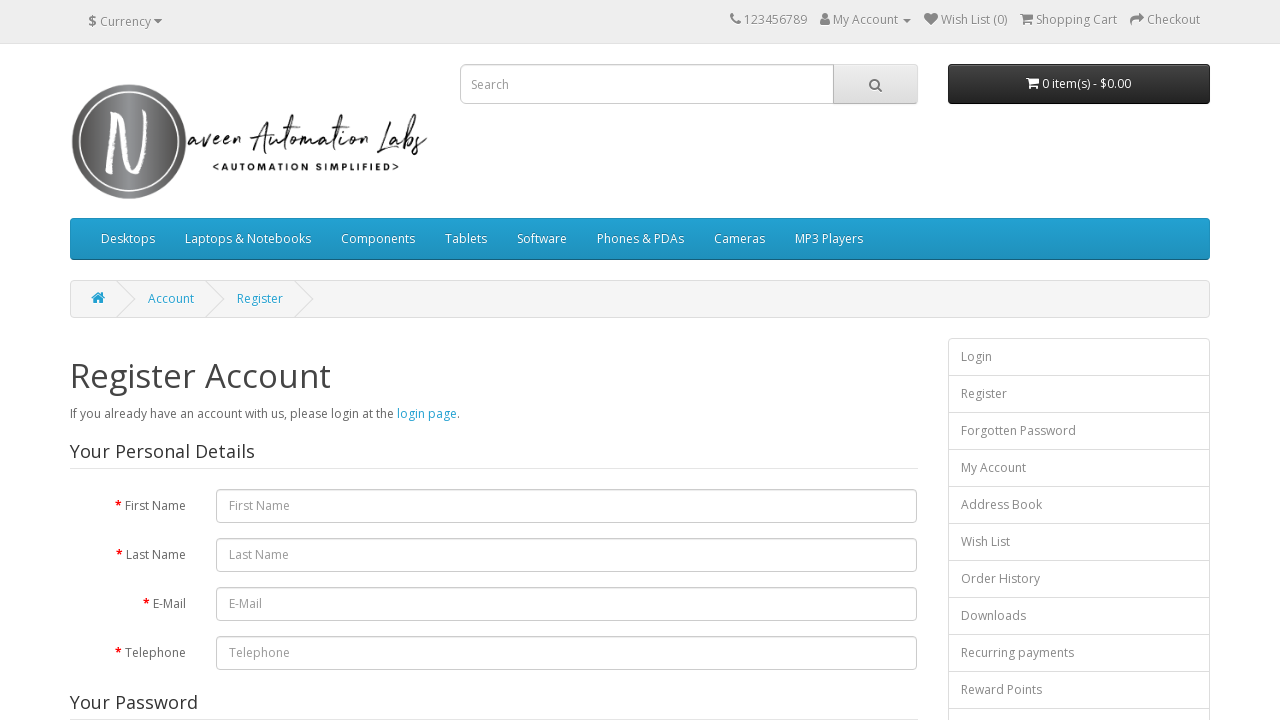

Located and verified last link element using XPath
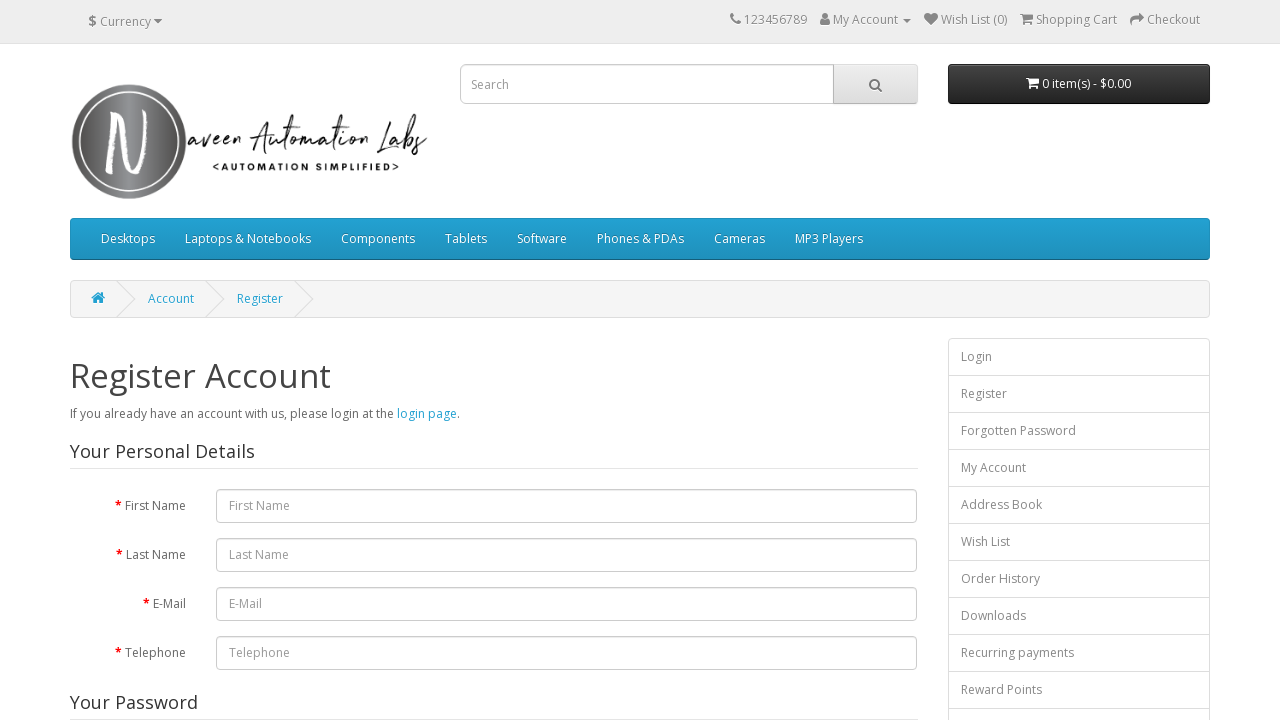

Located and verified link at position last-5 using XPath
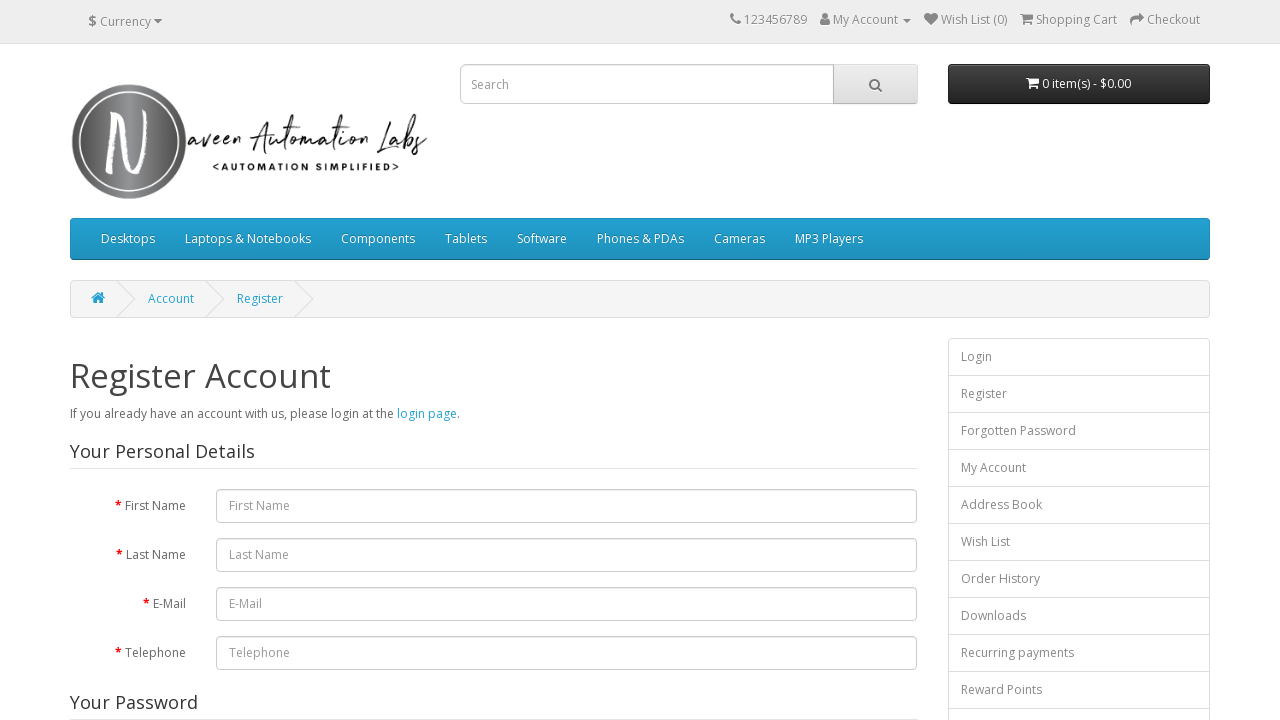

Located and verified link at position last-1 using XPath
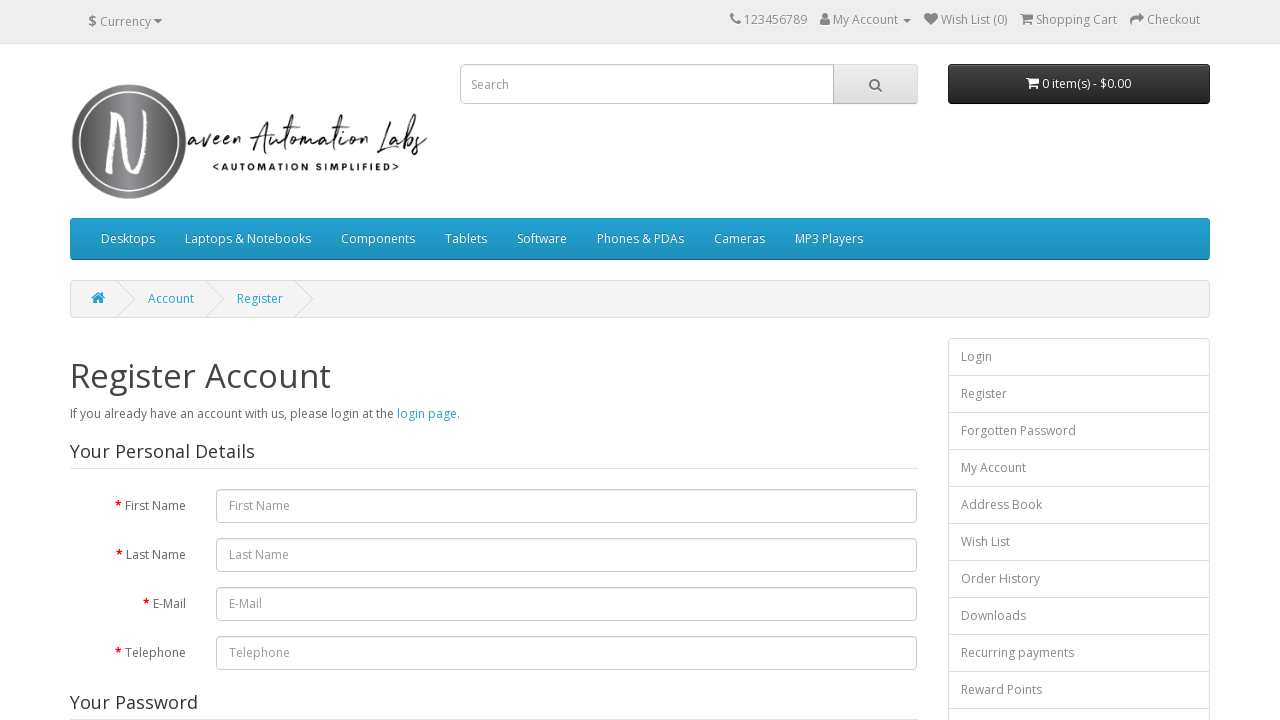

Located and verified link at position 70 using XPath
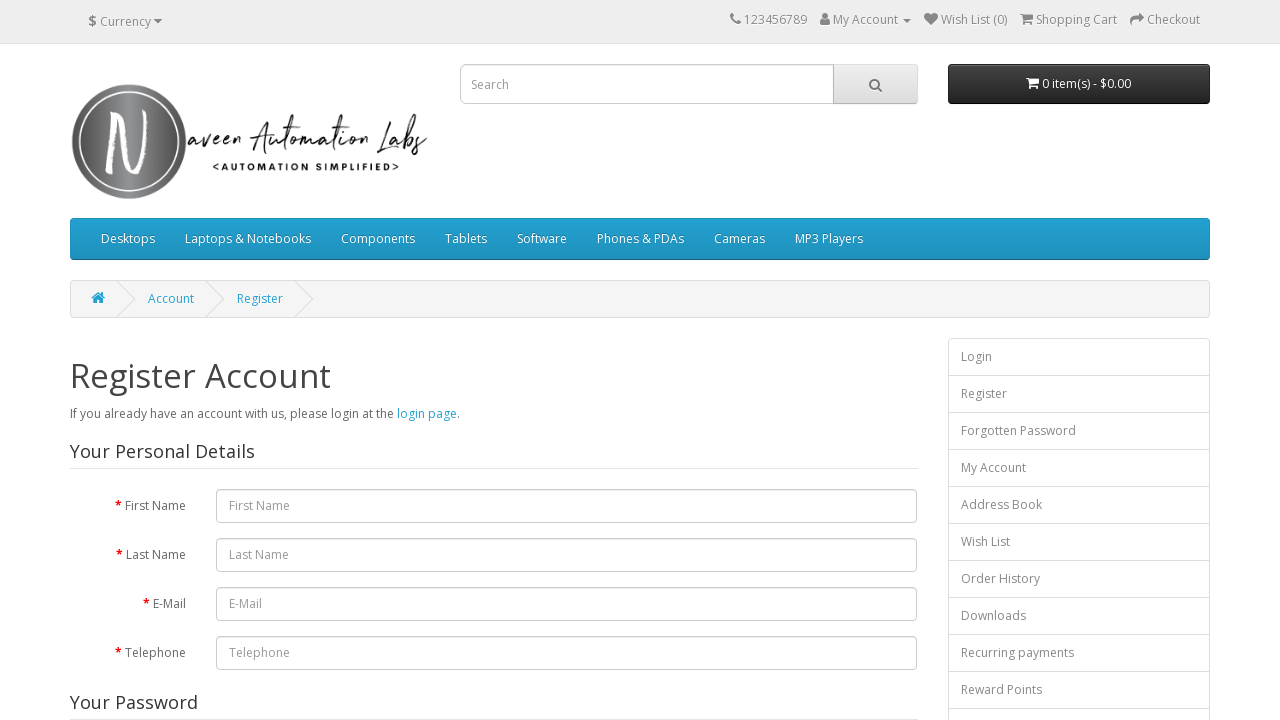

Clicked 'No' radio button for newsletter subscription at (288, 369) on xpath=//label[normalize-space()='No']
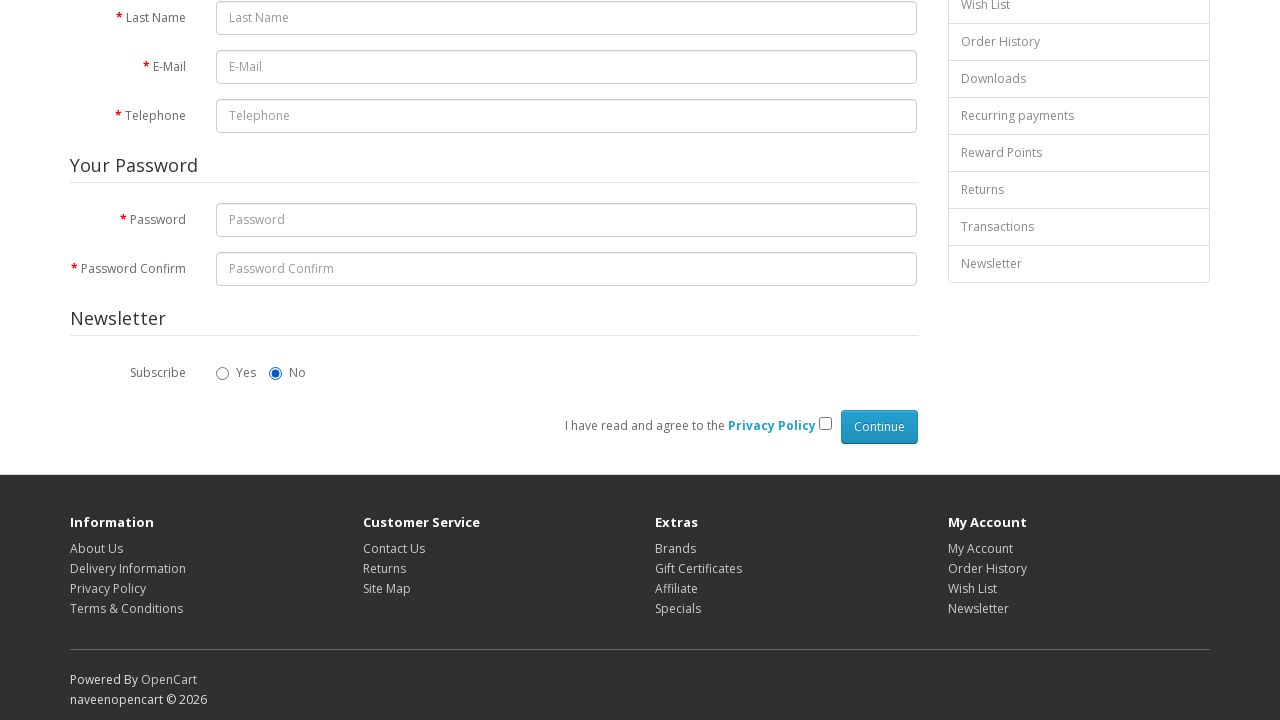

Clicked checkbox to agree to terms and conditions at (825, 424) on xpath=//input[@name='agree']
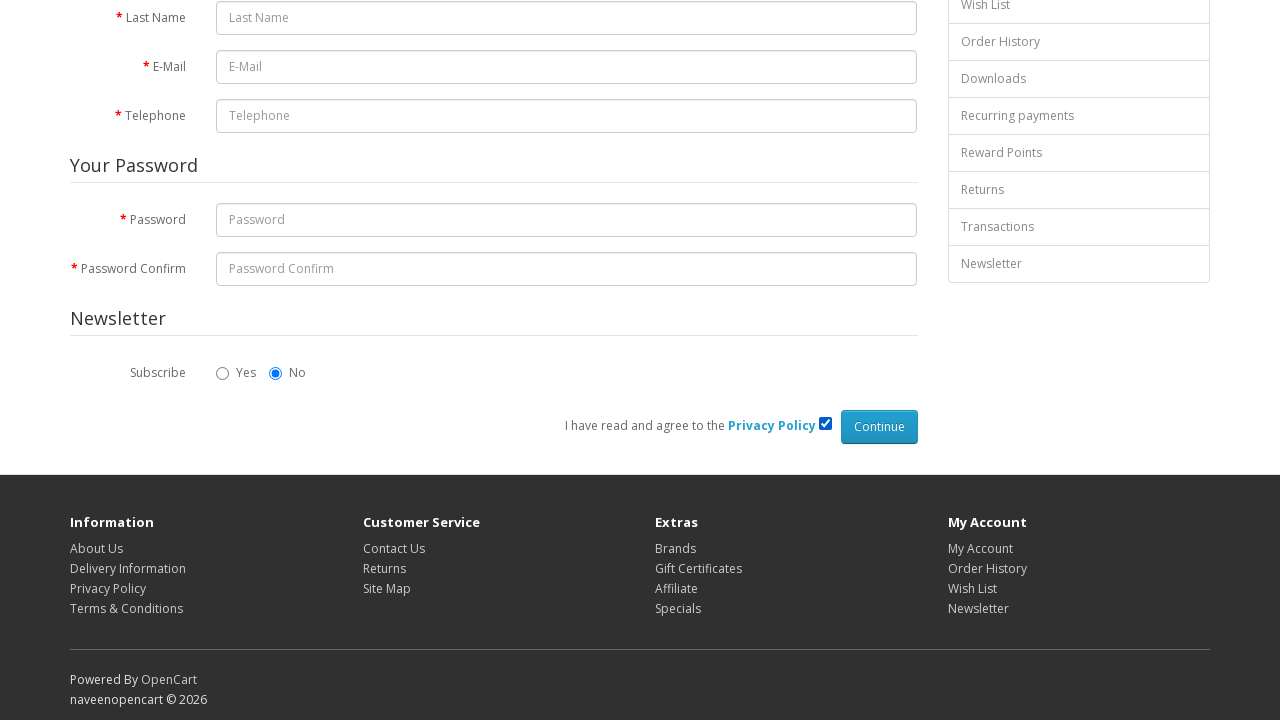

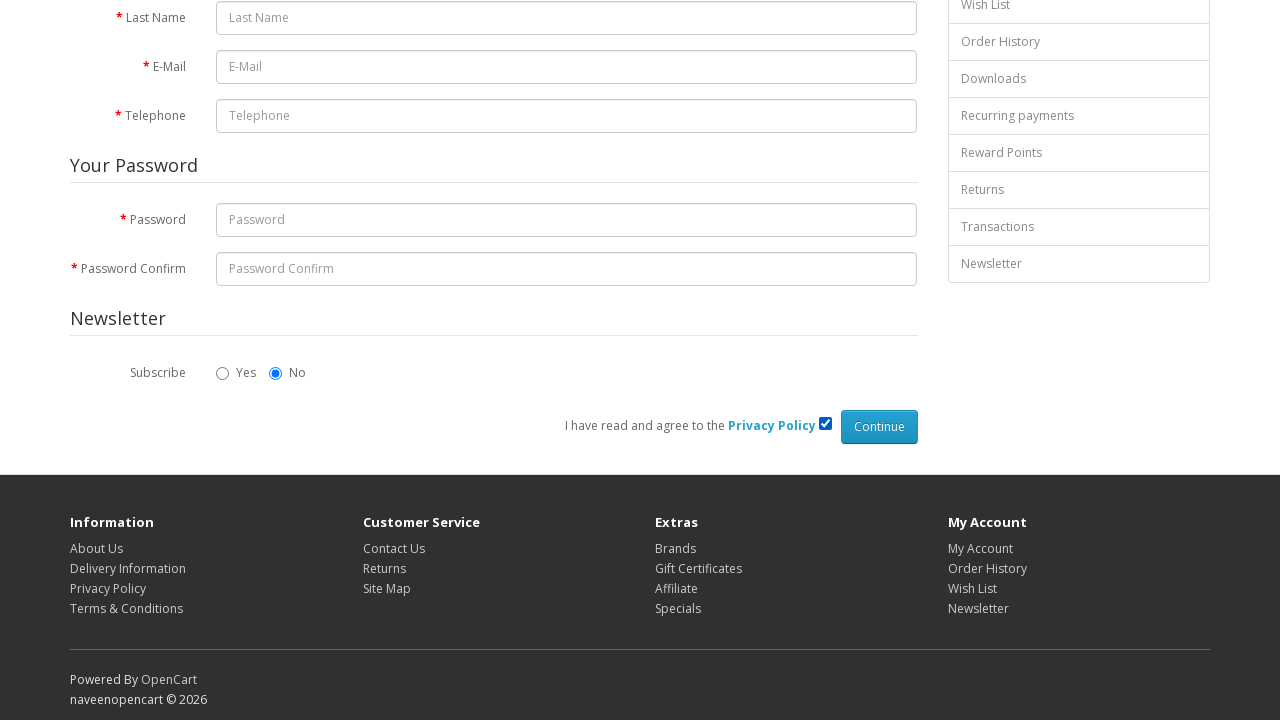